Tests iframe handling by navigating to an automation practice page and clicking a mentorship link inside an embedded iframe

Starting URL: https://rahulshettyacademy.com/AutomationPractice/

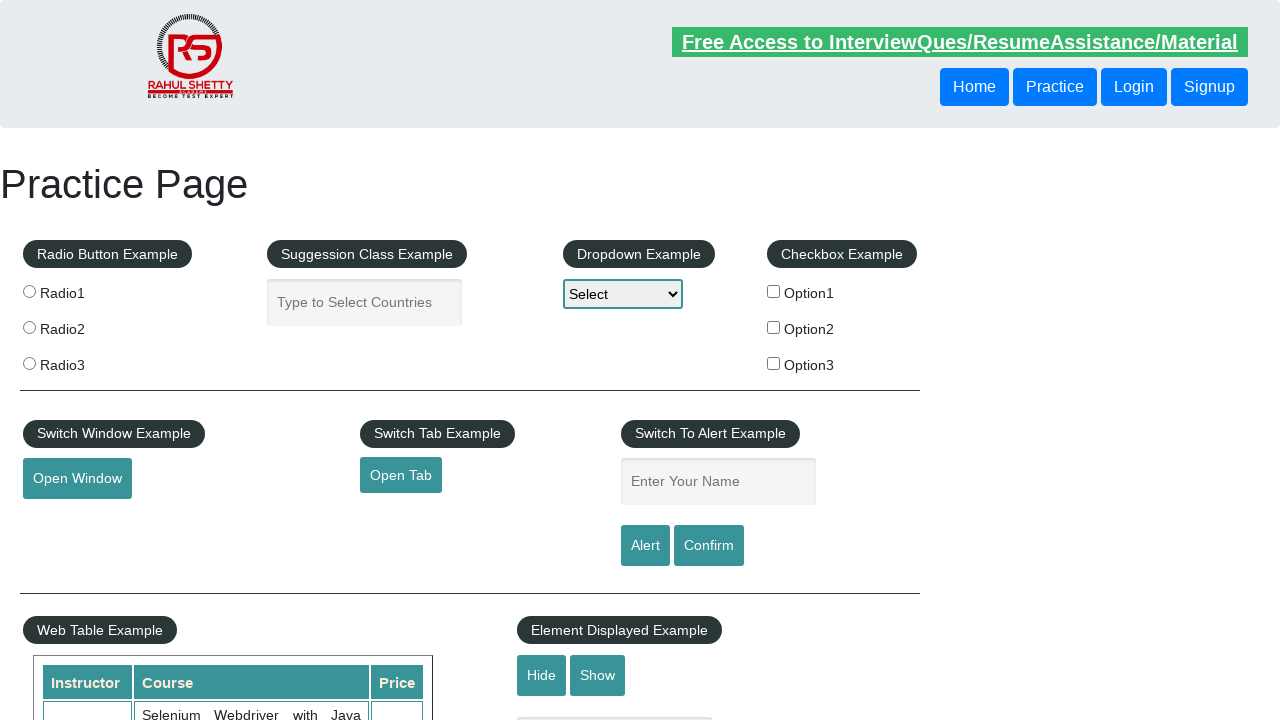

Waited for iframe with ID 'courses-iframe' to load
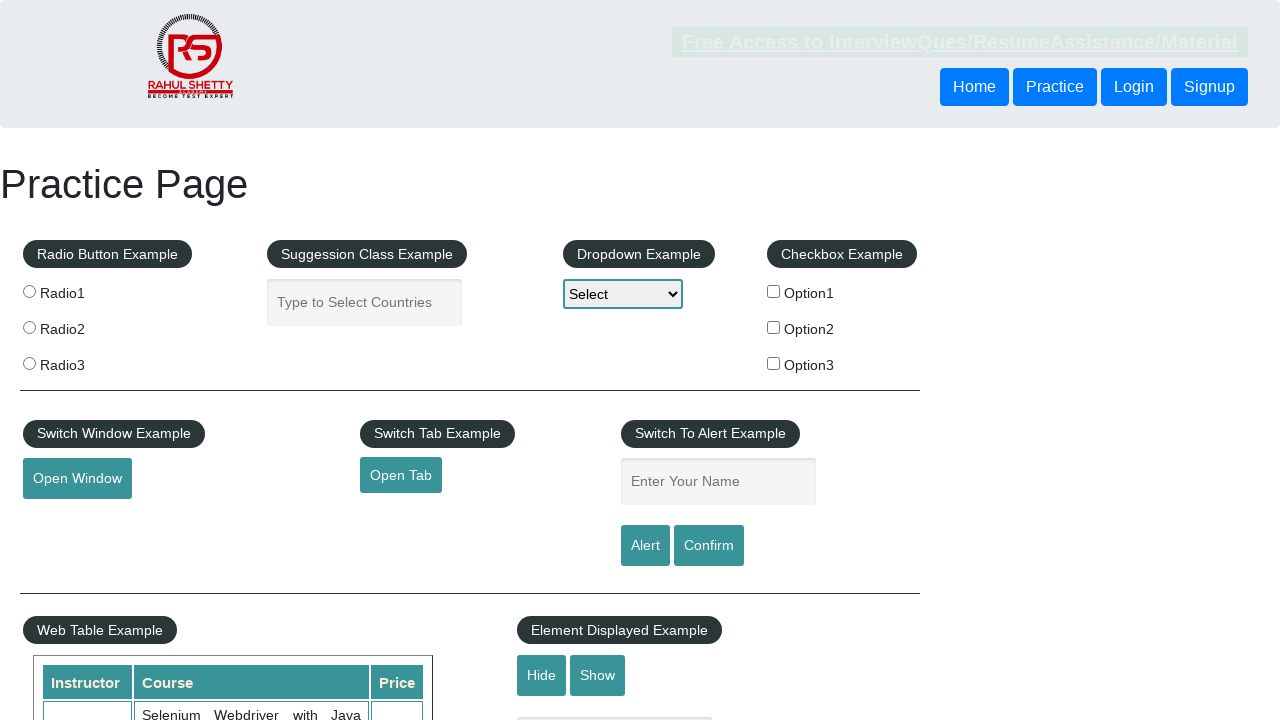

Located the embedded iframe element
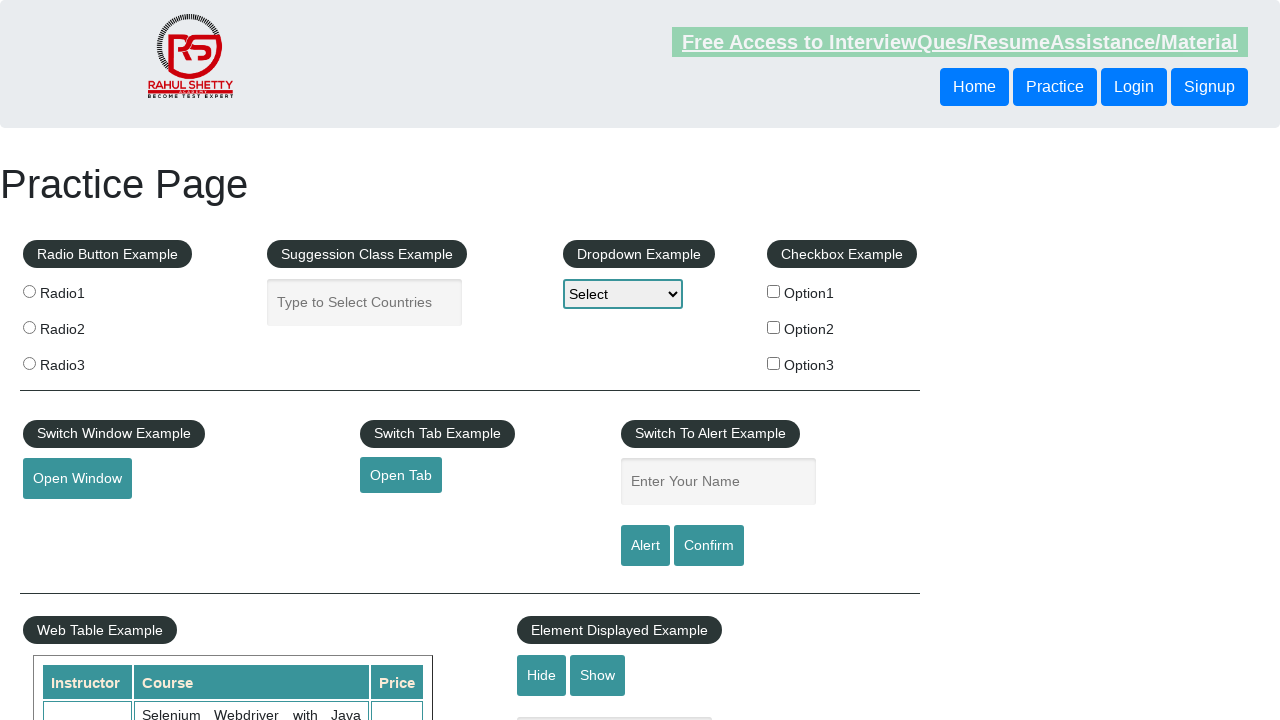

Clicked the mentorship link inside the iframe at (618, 360) on #courses-iframe >> internal:control=enter-frame >> a[href*='mentorship'] >> nth=
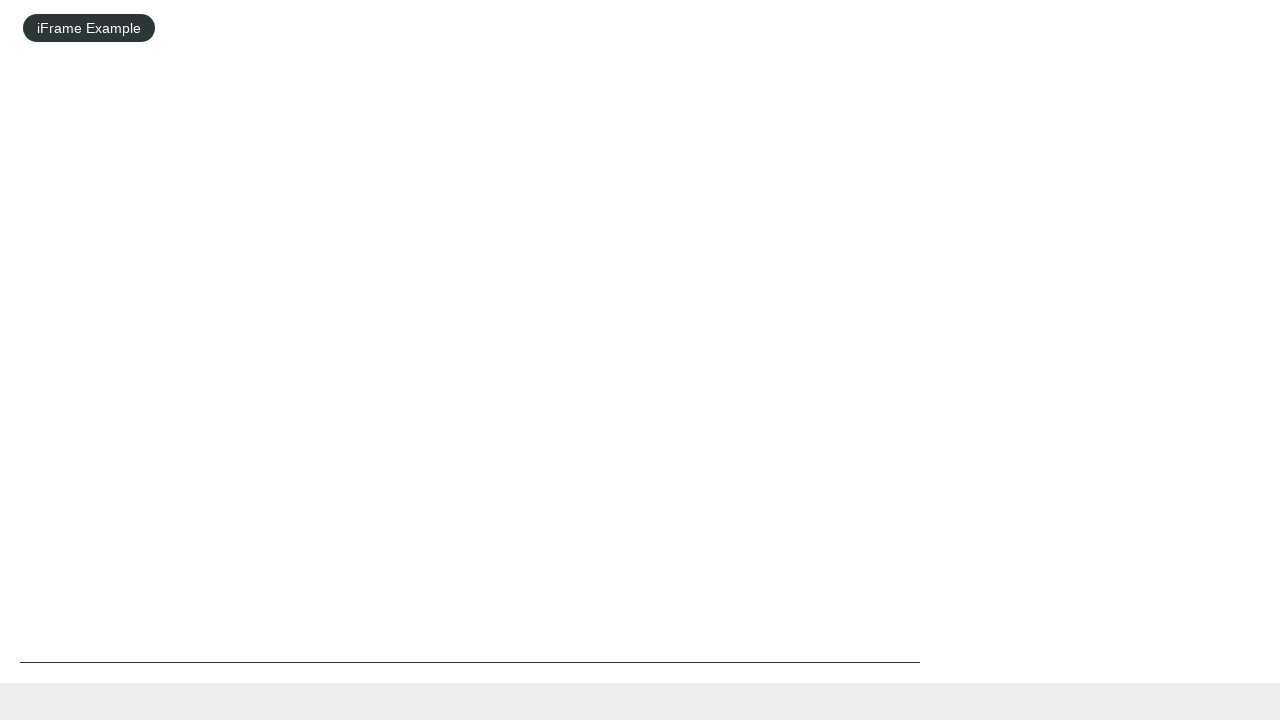

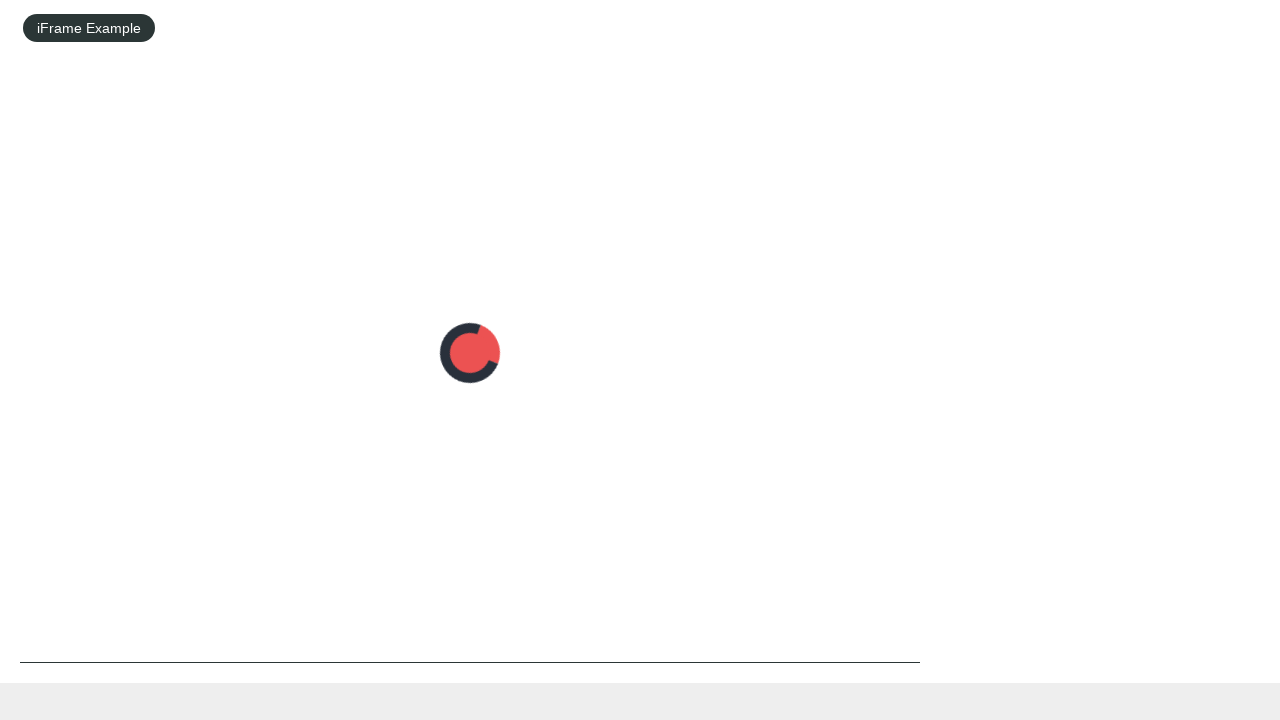